Tests mouse hover functionality by hovering over an element to reveal a dropdown menu, then clicking on the "Reload" link option

Starting URL: https://www.rahulshettyacademy.com/AutomationPractice/

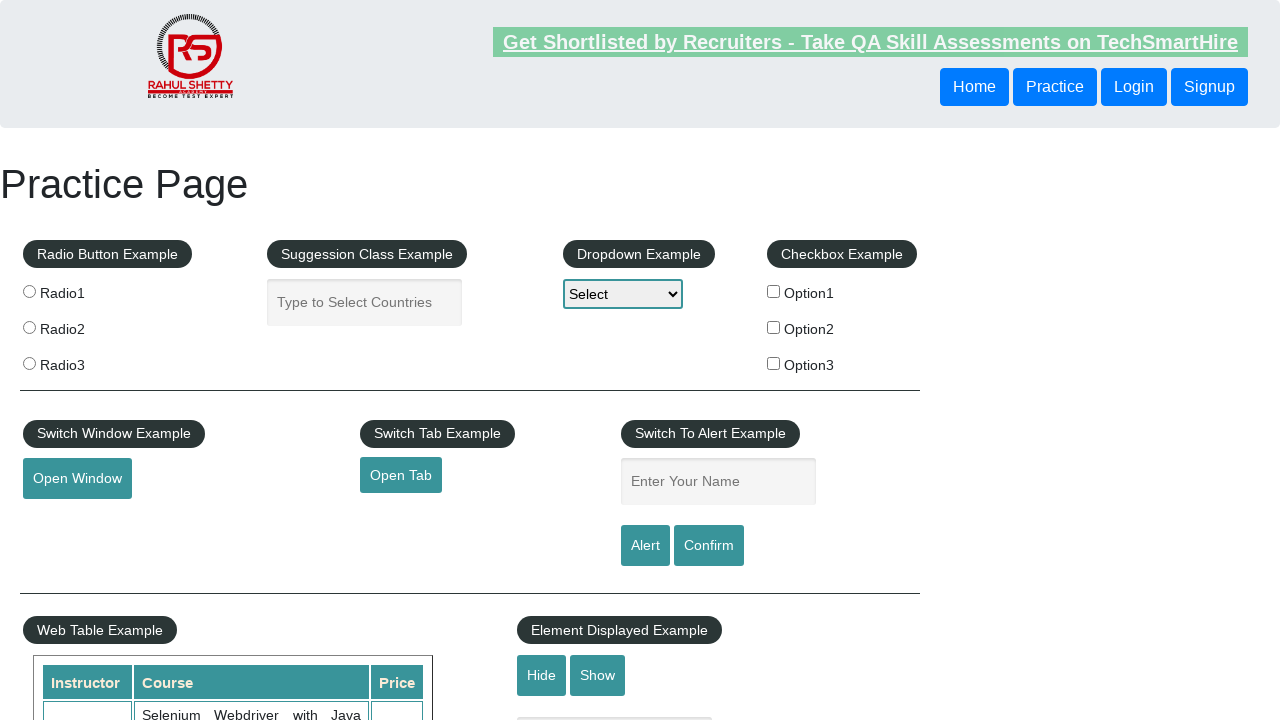

Hovered over mouse hover element to reveal dropdown menu at (83, 361) on #mousehover
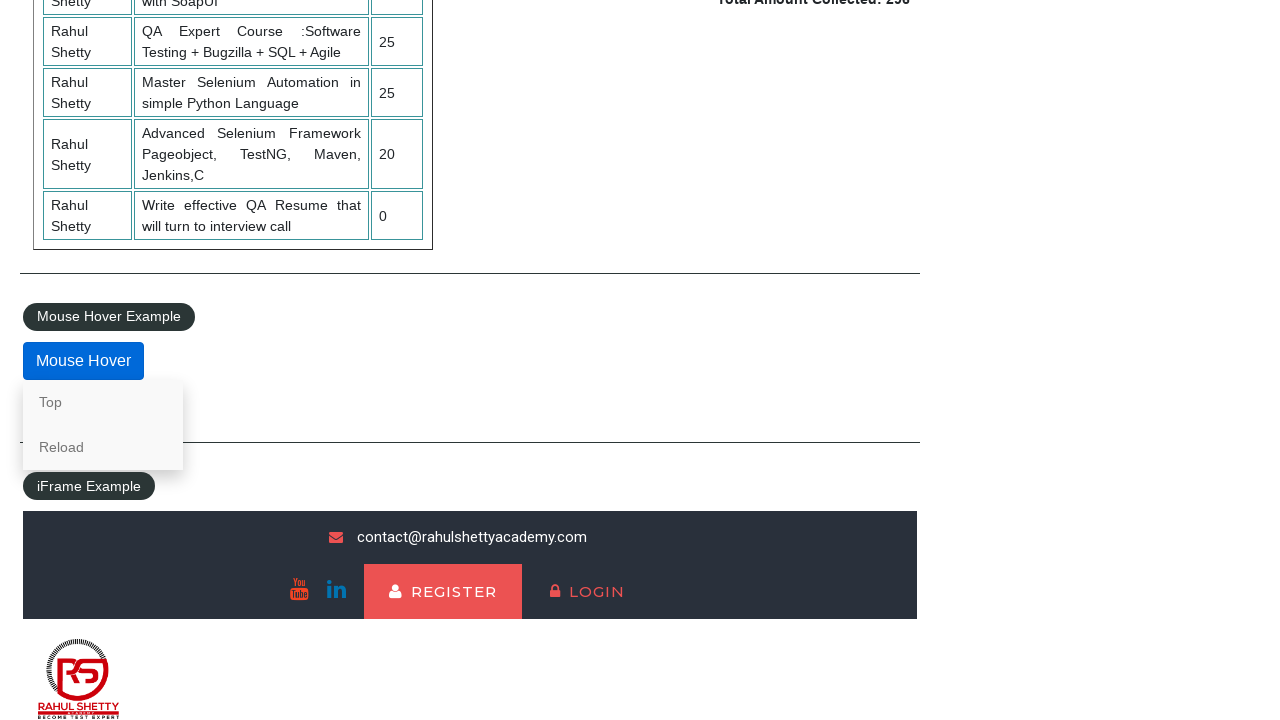

Reload link became visible in dropdown menu
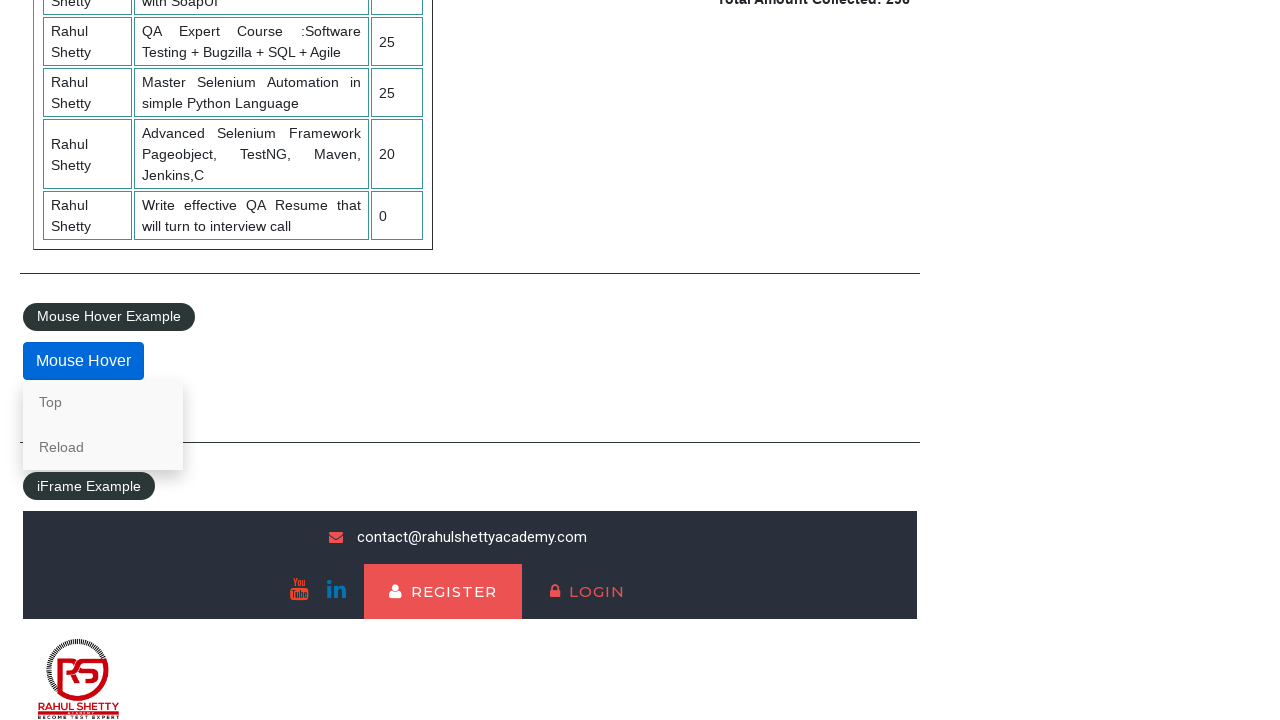

Clicked on Reload link option at (103, 447) on text=Reload
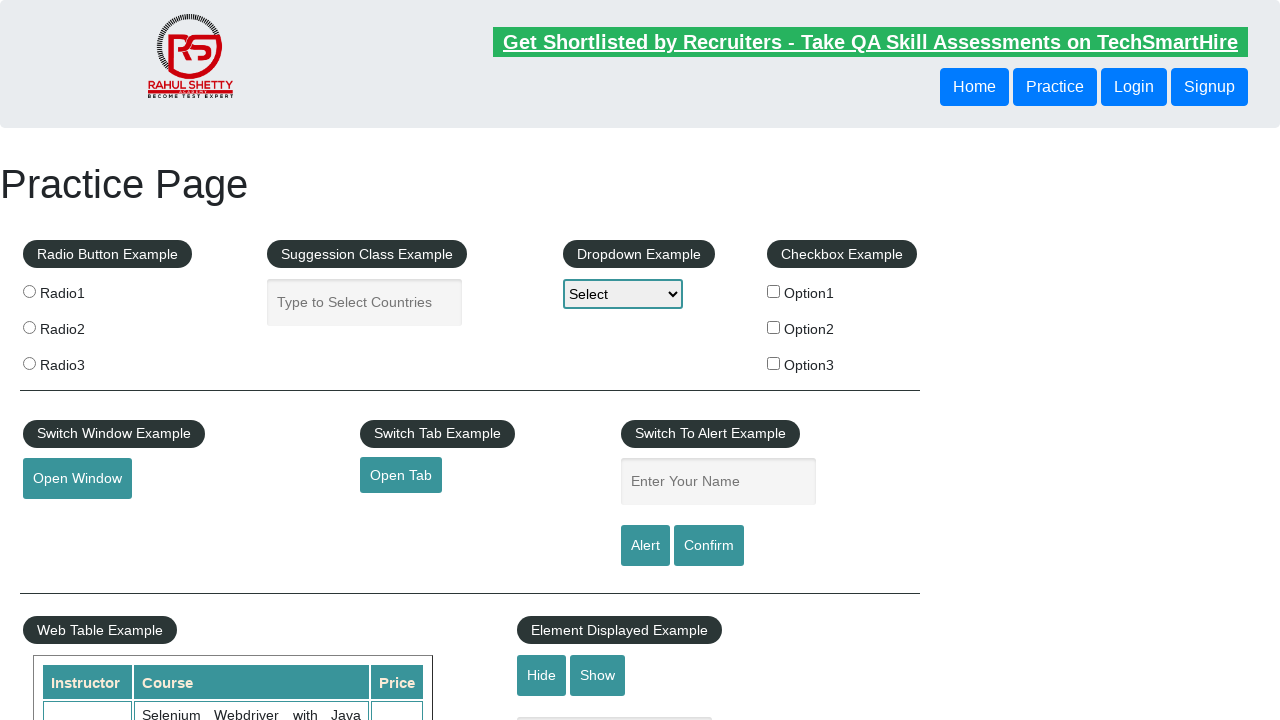

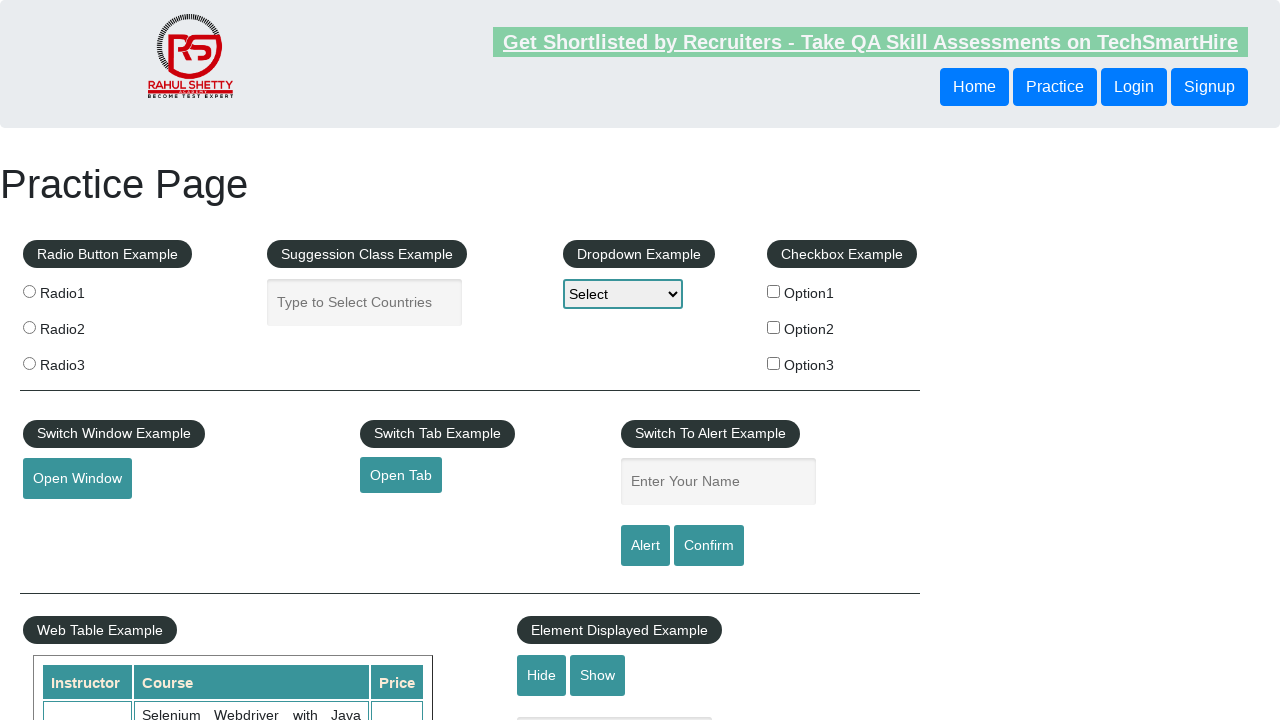